Fills out the Practice Forms student registration form on DemoQA with personal information including name, email, gender, phone number, date of birth, subjects, and hobbies.

Starting URL: https://demoqa.com/

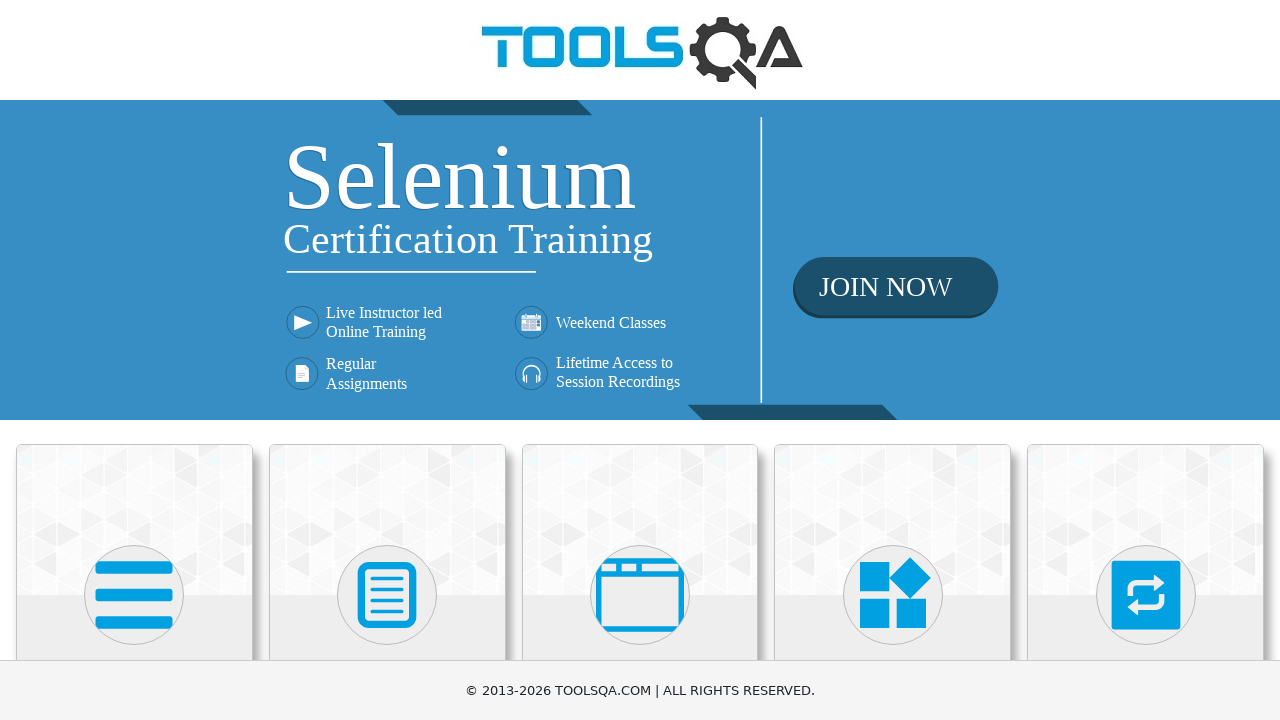

Clicked on Forms card at (387, 360) on text=Forms
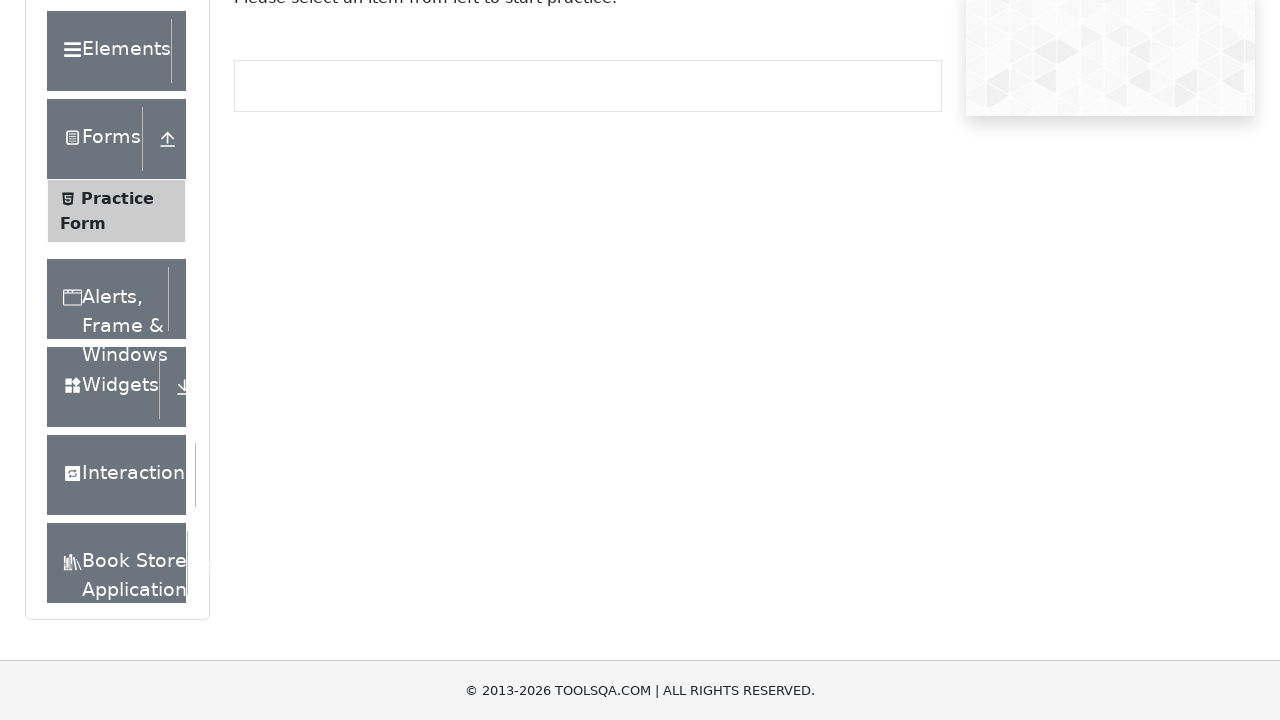

Practice Form selector is visible
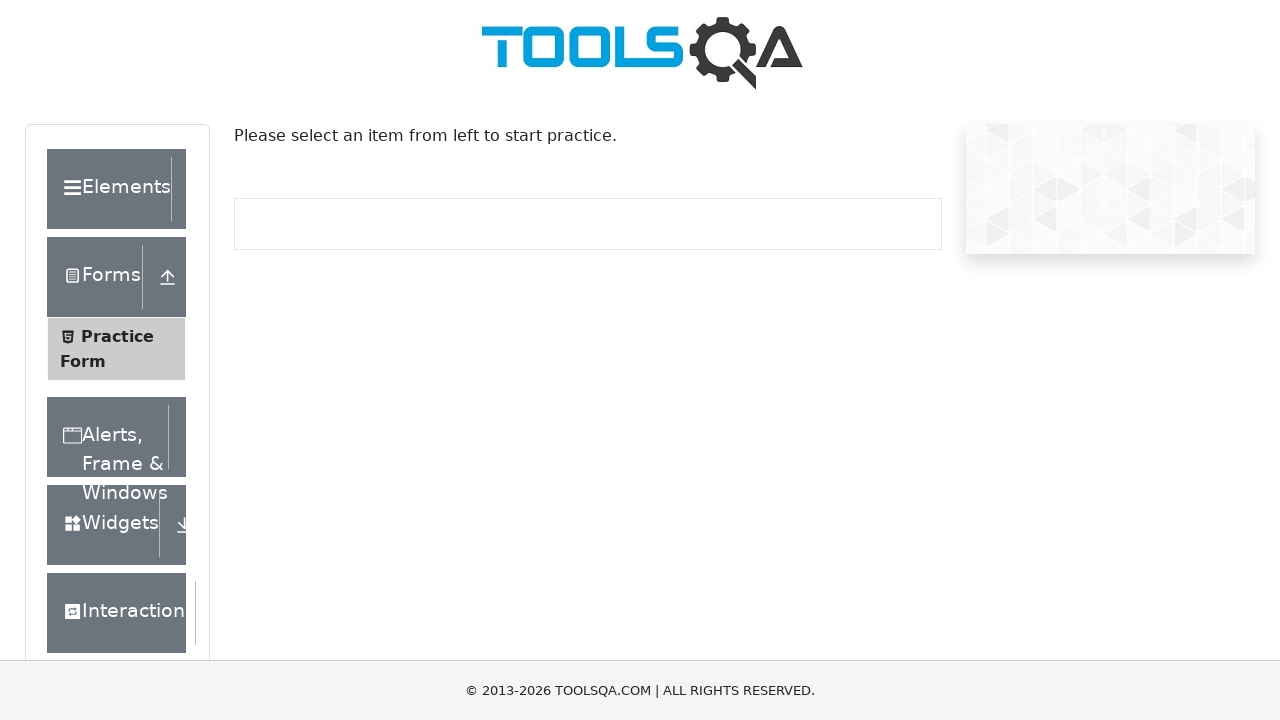

Clicked on Practice Form at (117, 336) on text=Practice Form
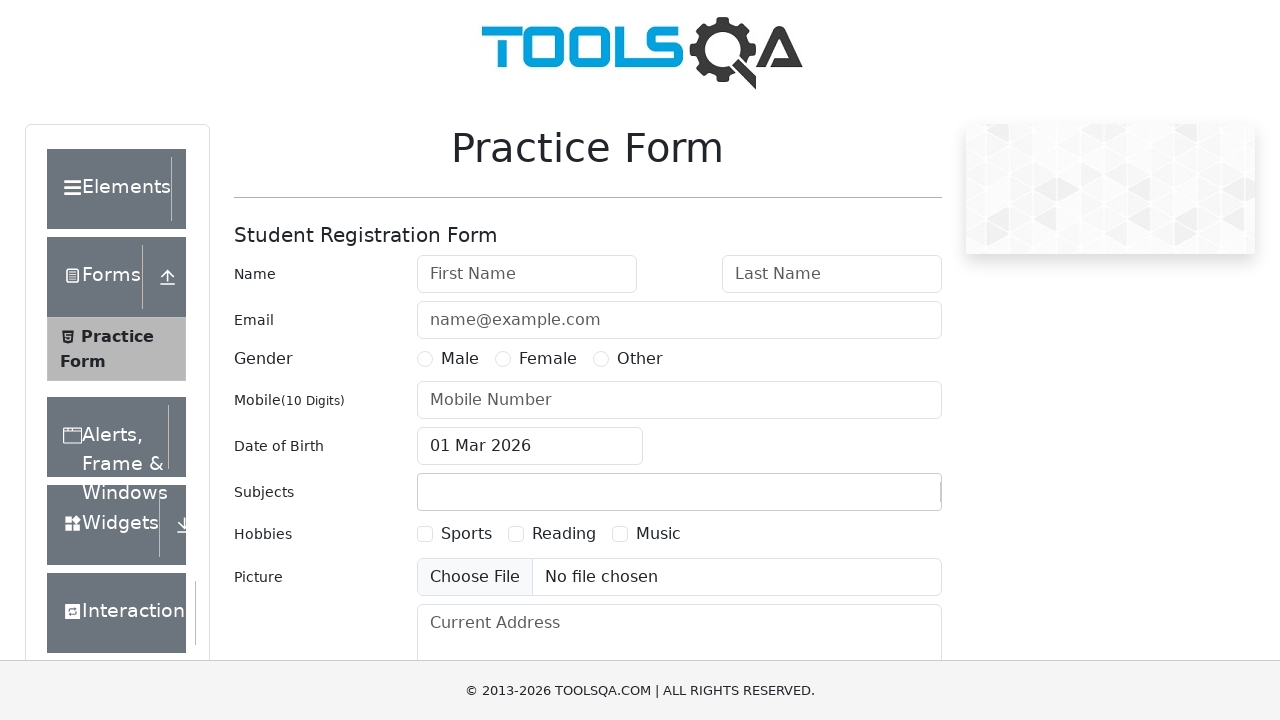

Filled first name with 'Douglas' on #firstName
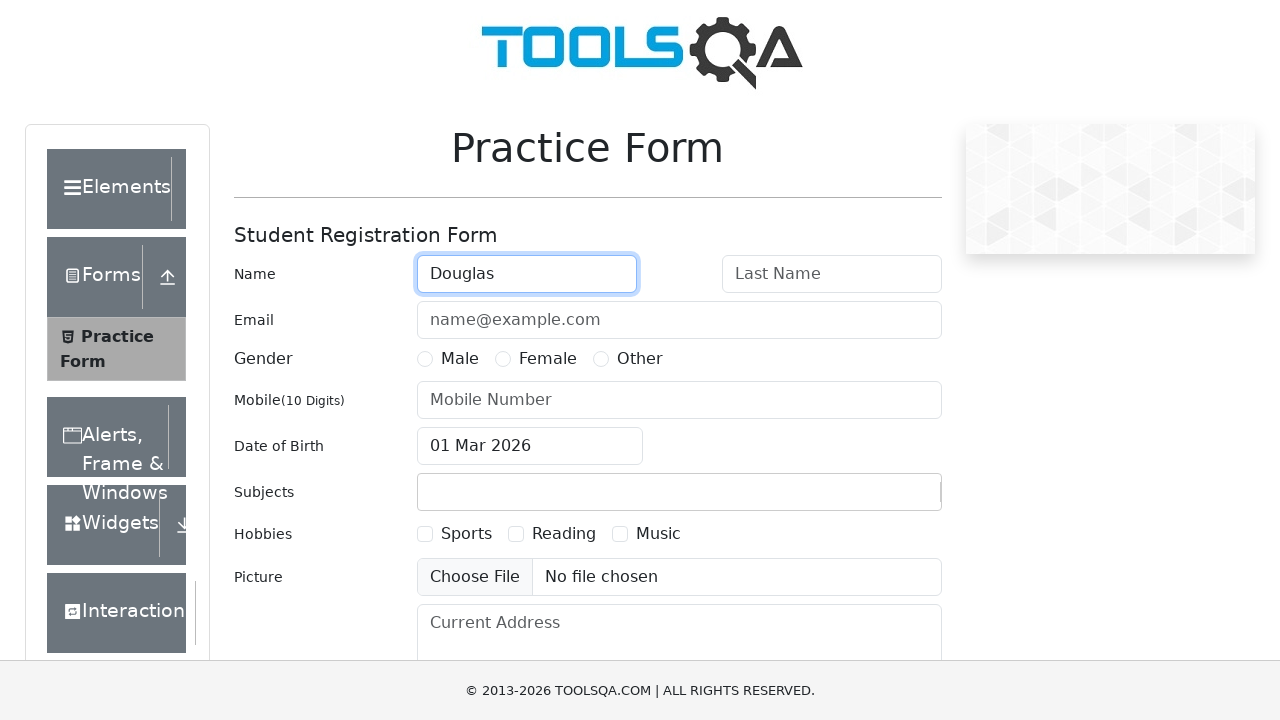

Filled last name with 'Ramos' on #lastName
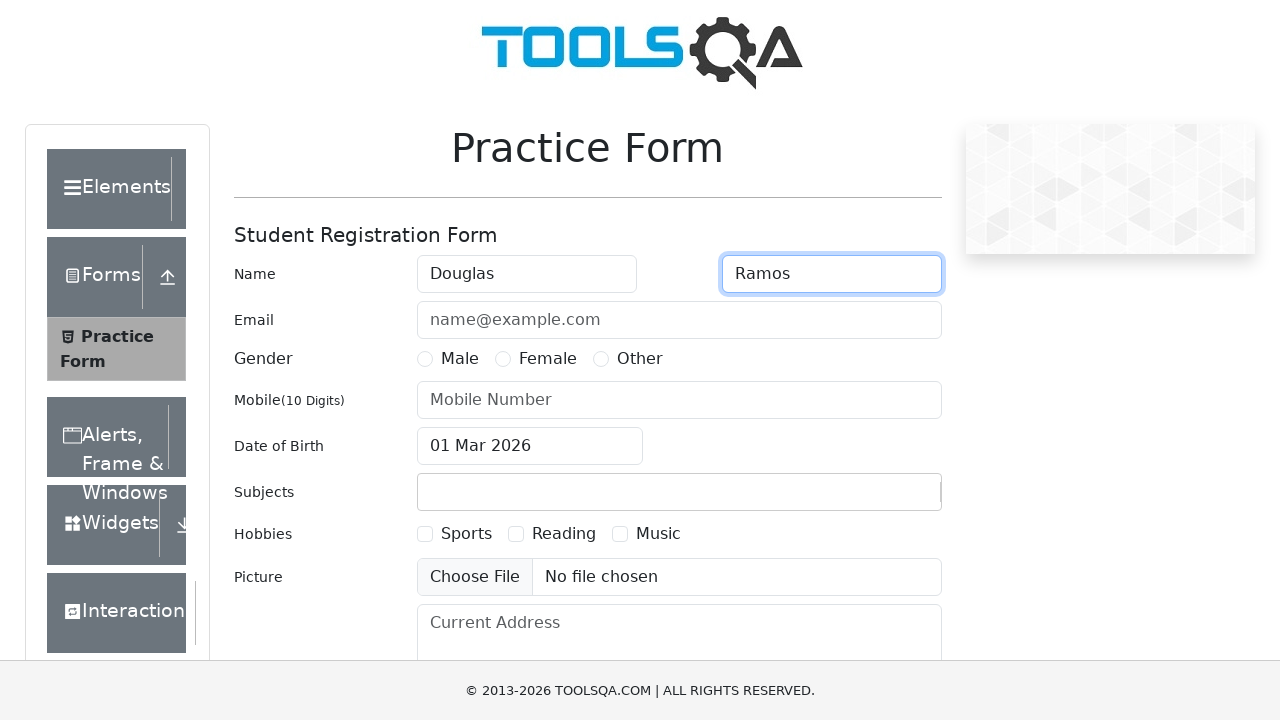

Filled email with 'douglasramos.adm@gmail.com' on #userEmail
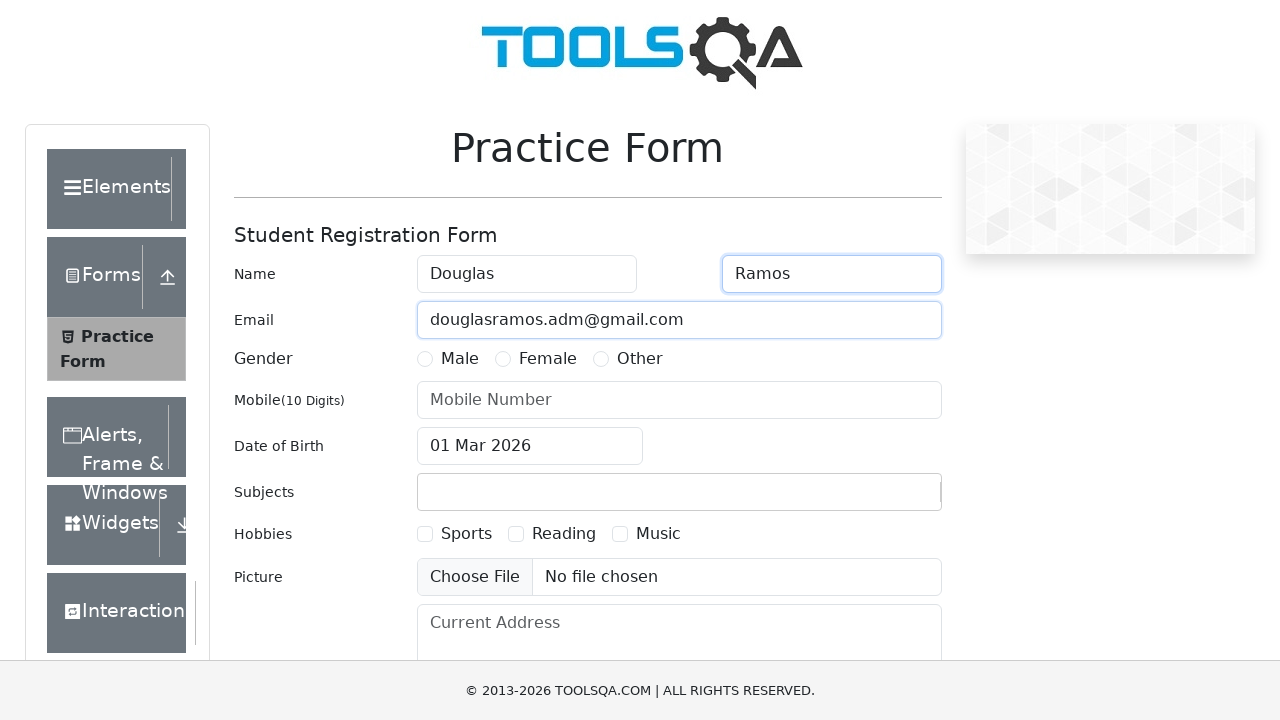

Selected Male gender option at (460, 359) on label[for='gender-radio-1']
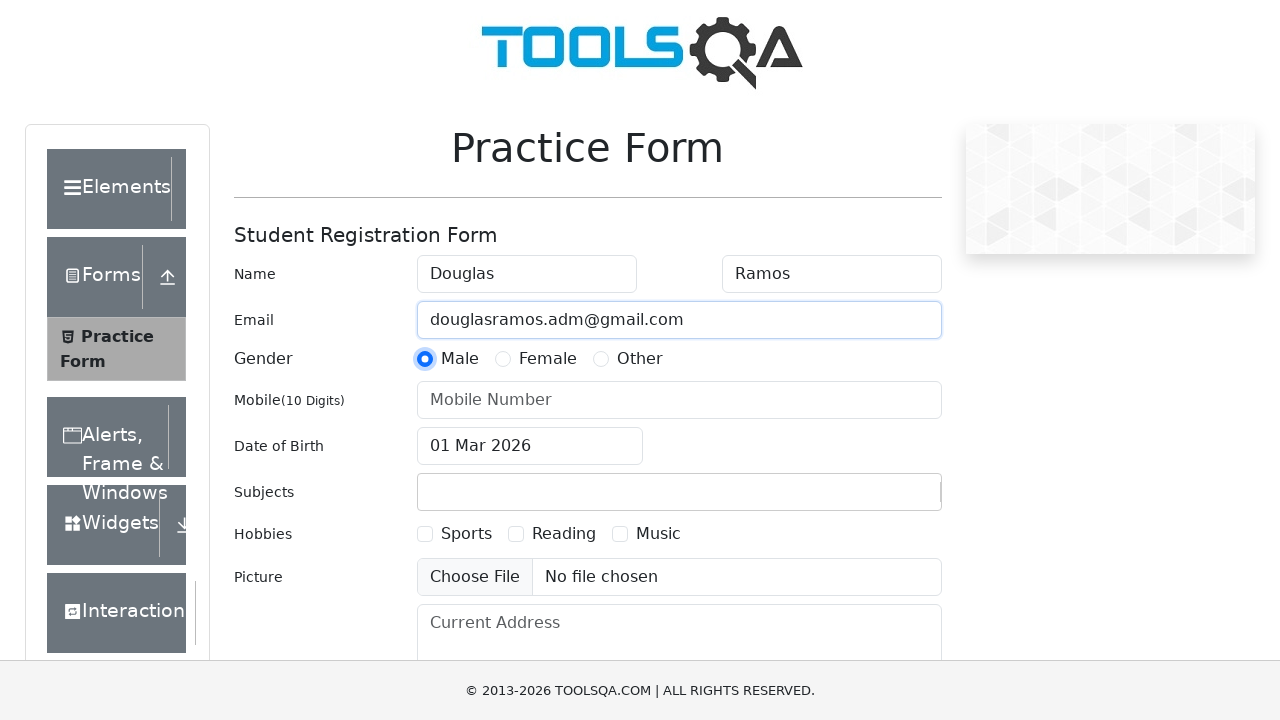

Filled phone number with '1691958491' on #userNumber
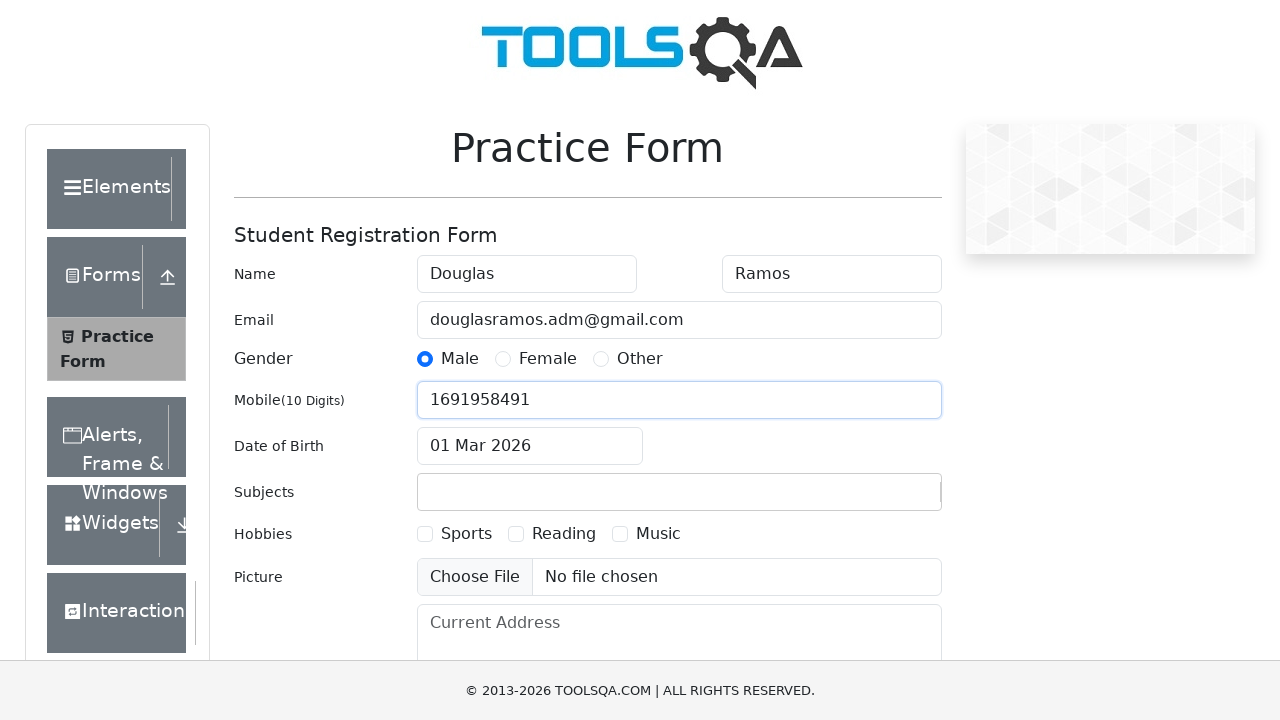

Clicked on date of birth field to open date picker at (530, 446) on #dateOfBirthInput
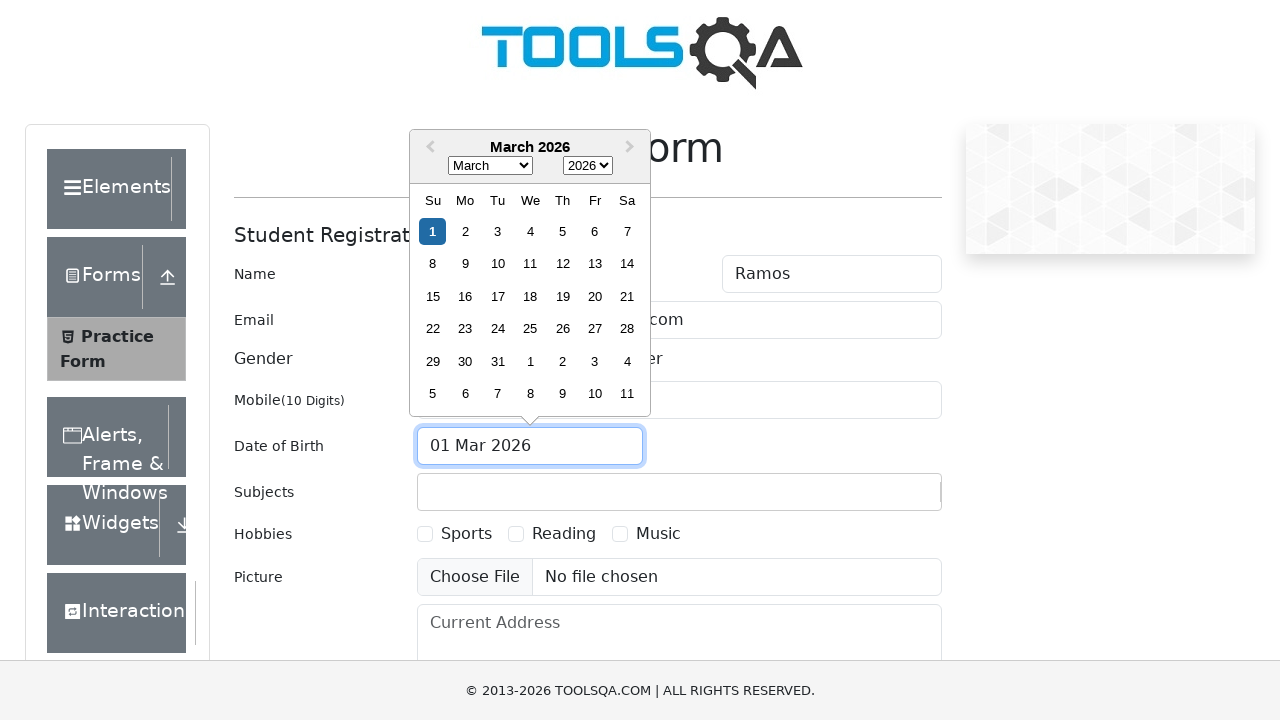

Selected August from month dropdown on .react-datepicker__month-select
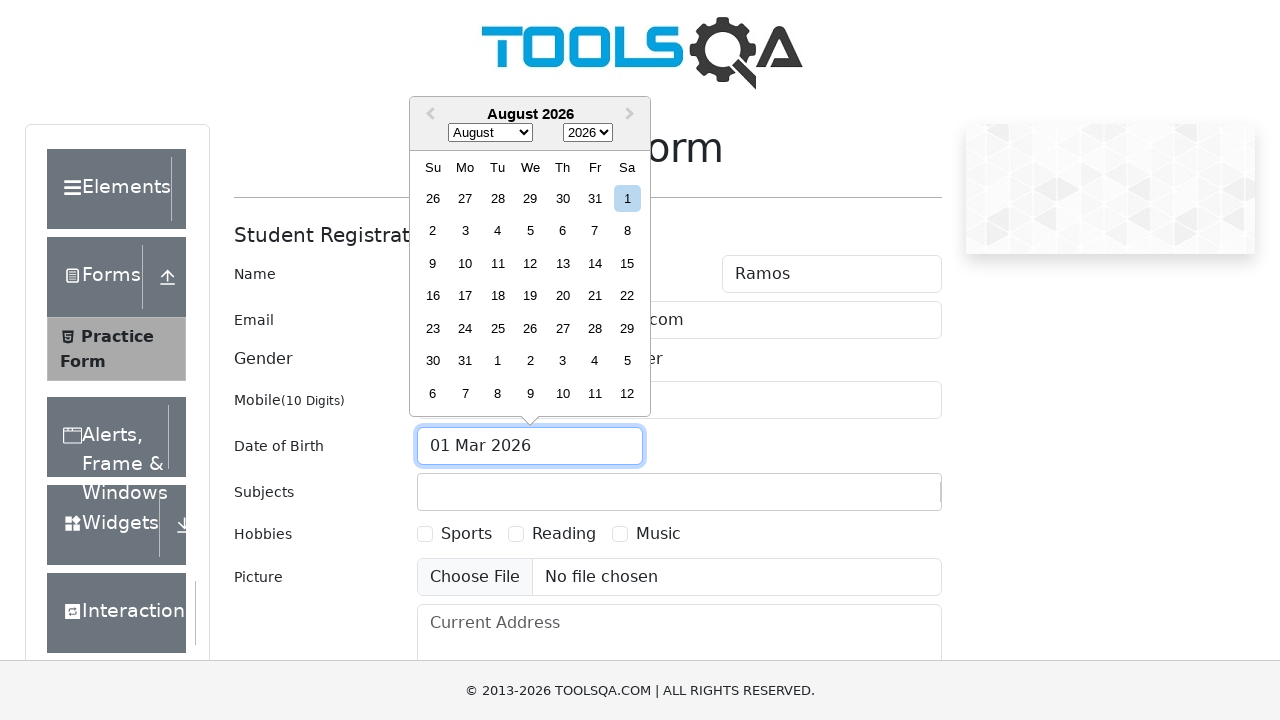

Selected 1981 from year dropdown on .react-datepicker__year-select
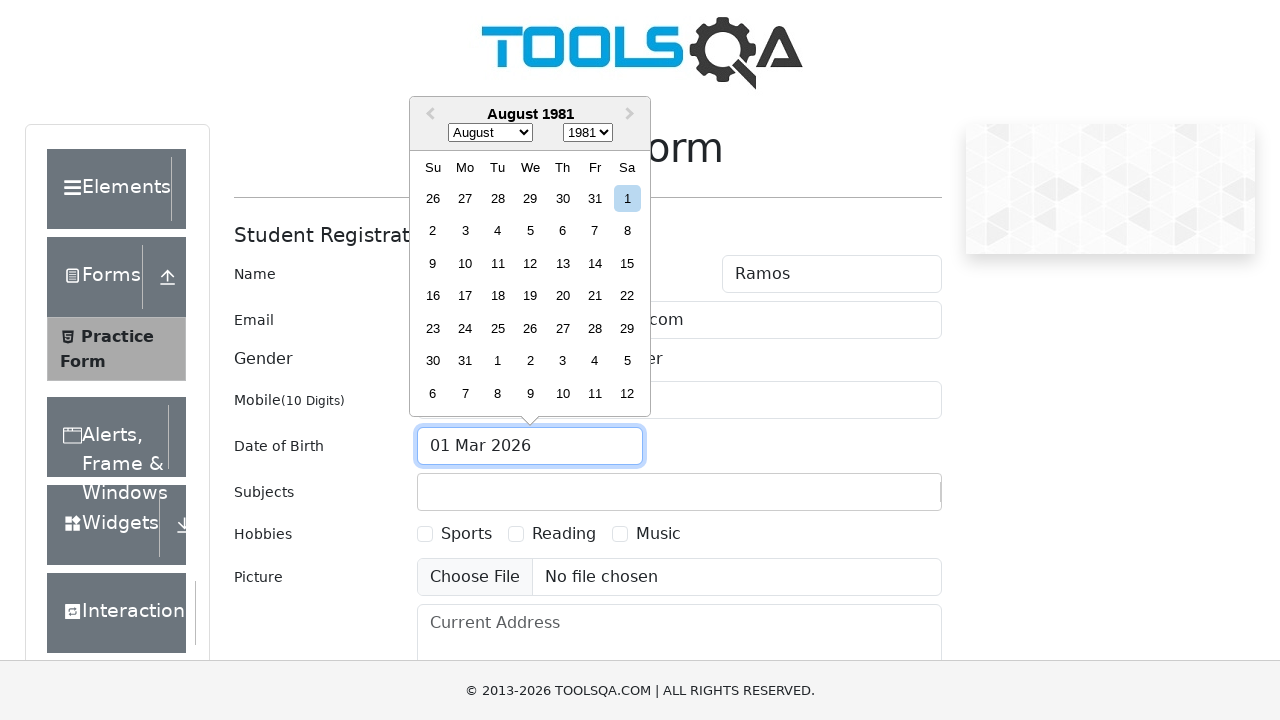

Selected 15th from date picker at (627, 263) on .react-datepicker__day--015:not(.react-datepicker__day--outside-month)
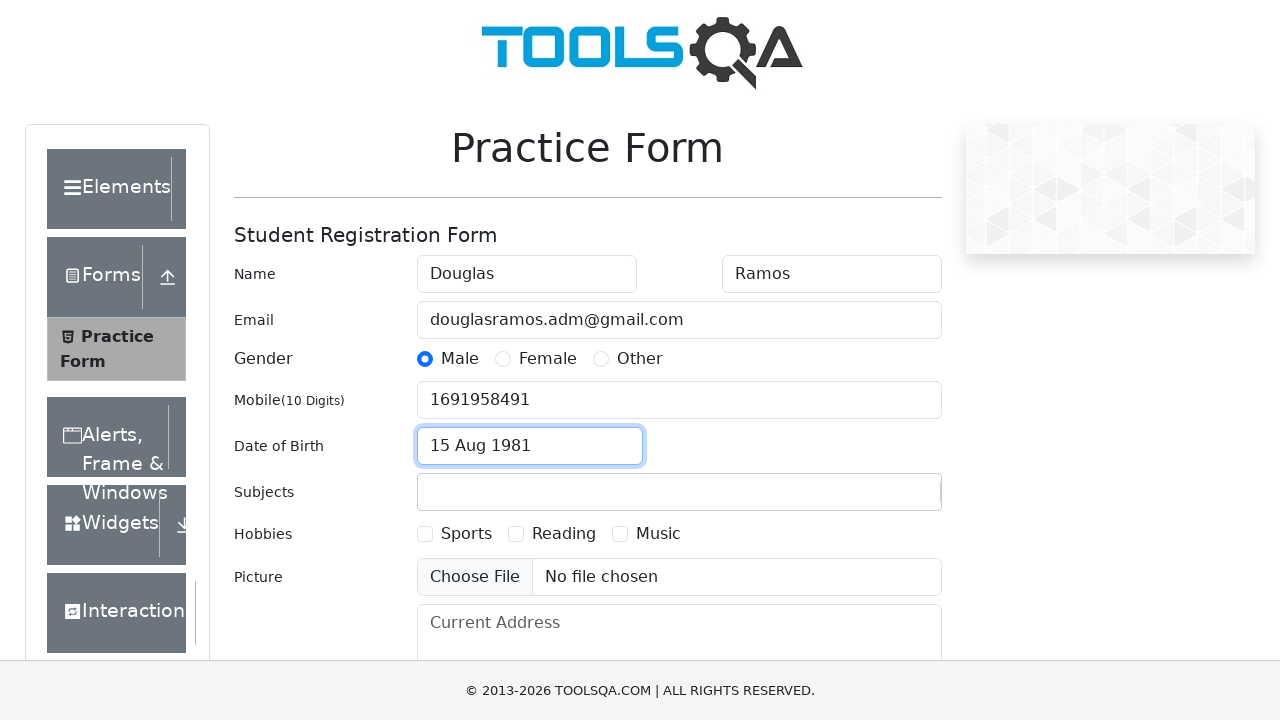

Clicked on subjects input field at (430, 492) on #subjectsInput
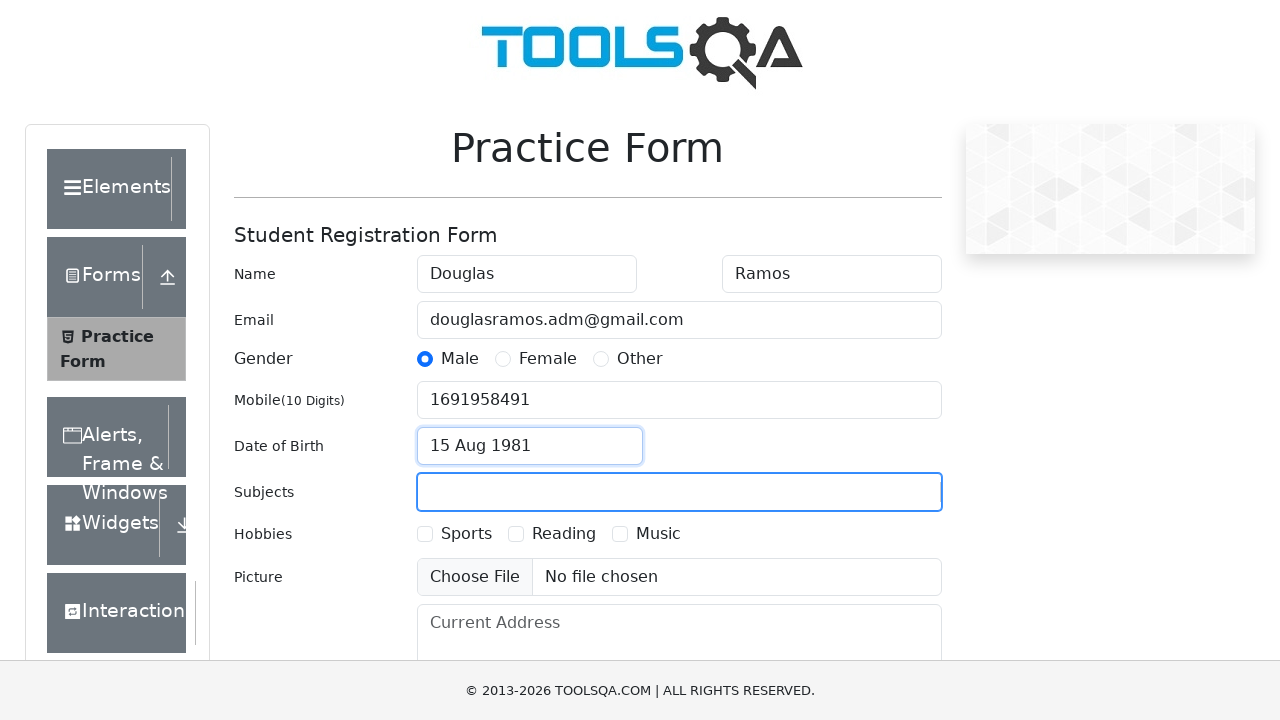

Filled subjects field with 'English' on #subjectsInput
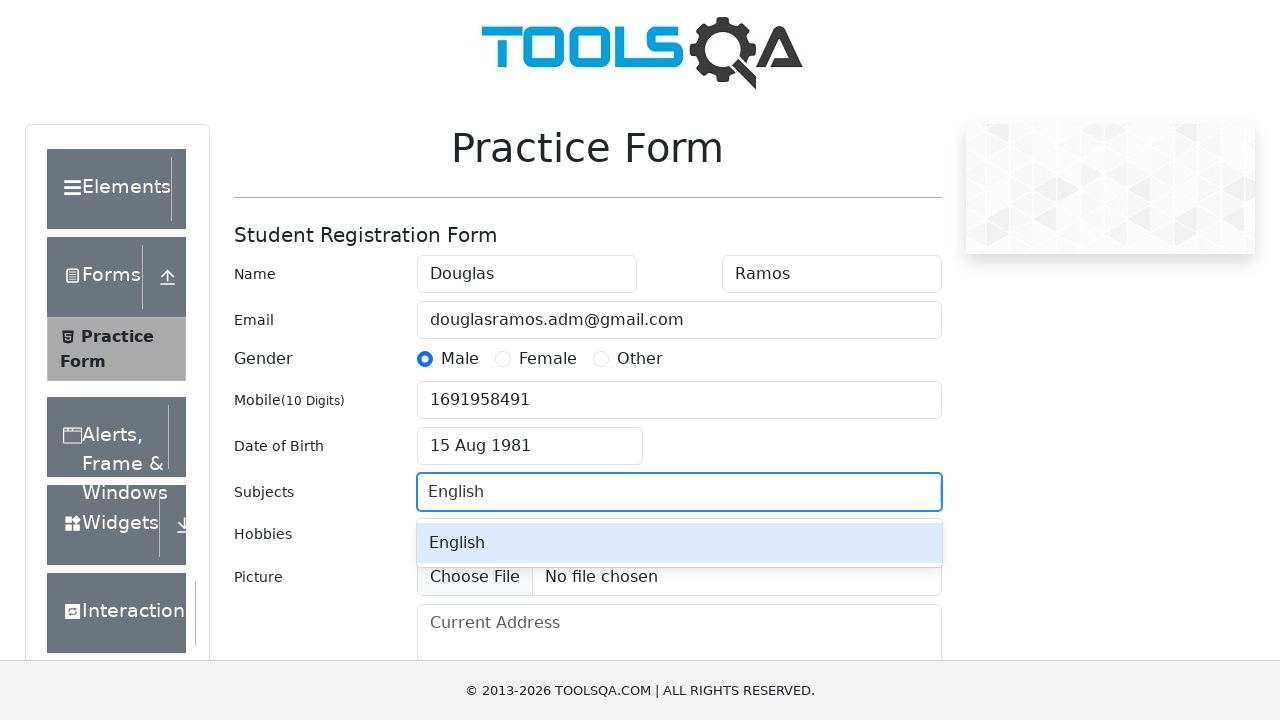

Pressed Enter to add English subject
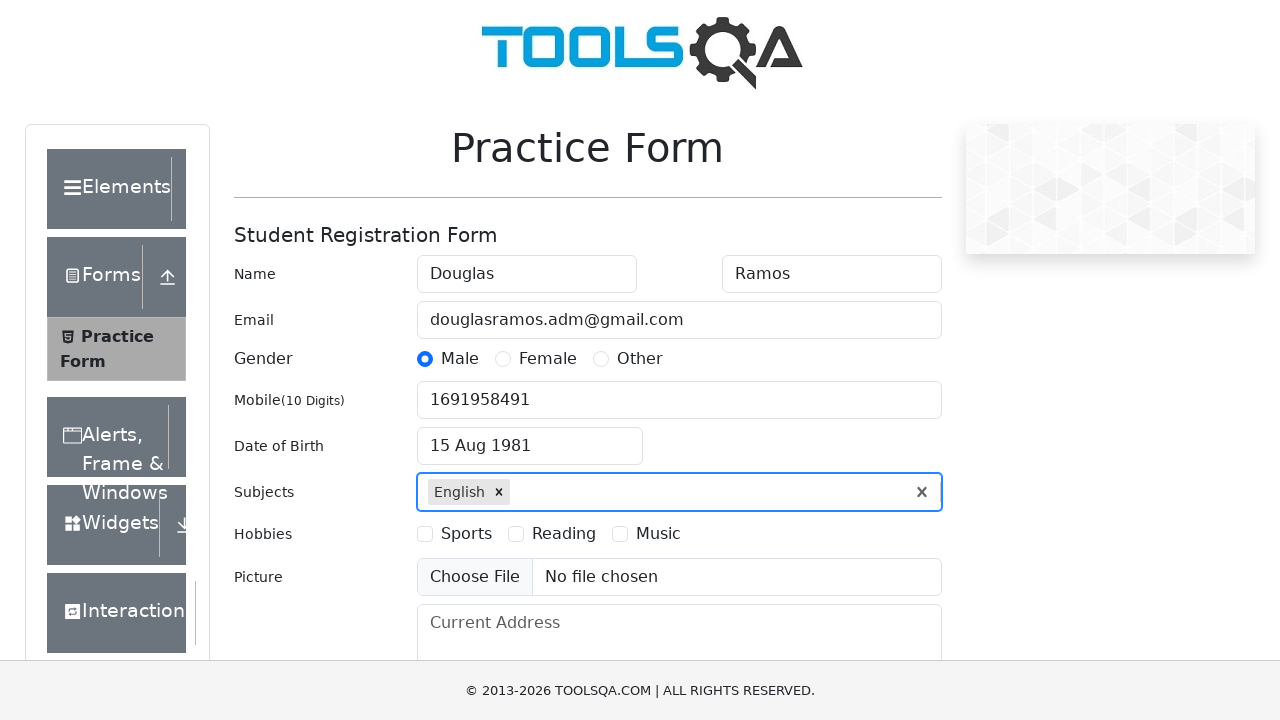

Filled subjects field with 'Computer Science' on #subjectsInput
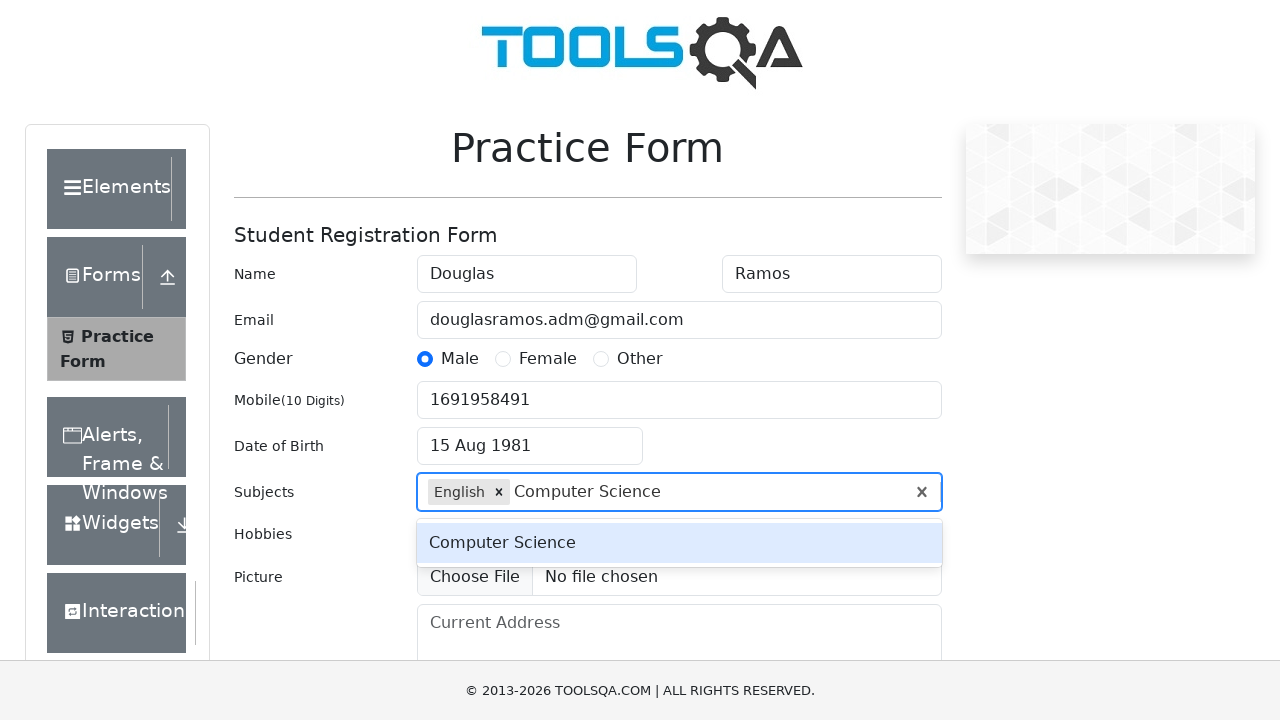

Pressed Enter to add Computer Science subject
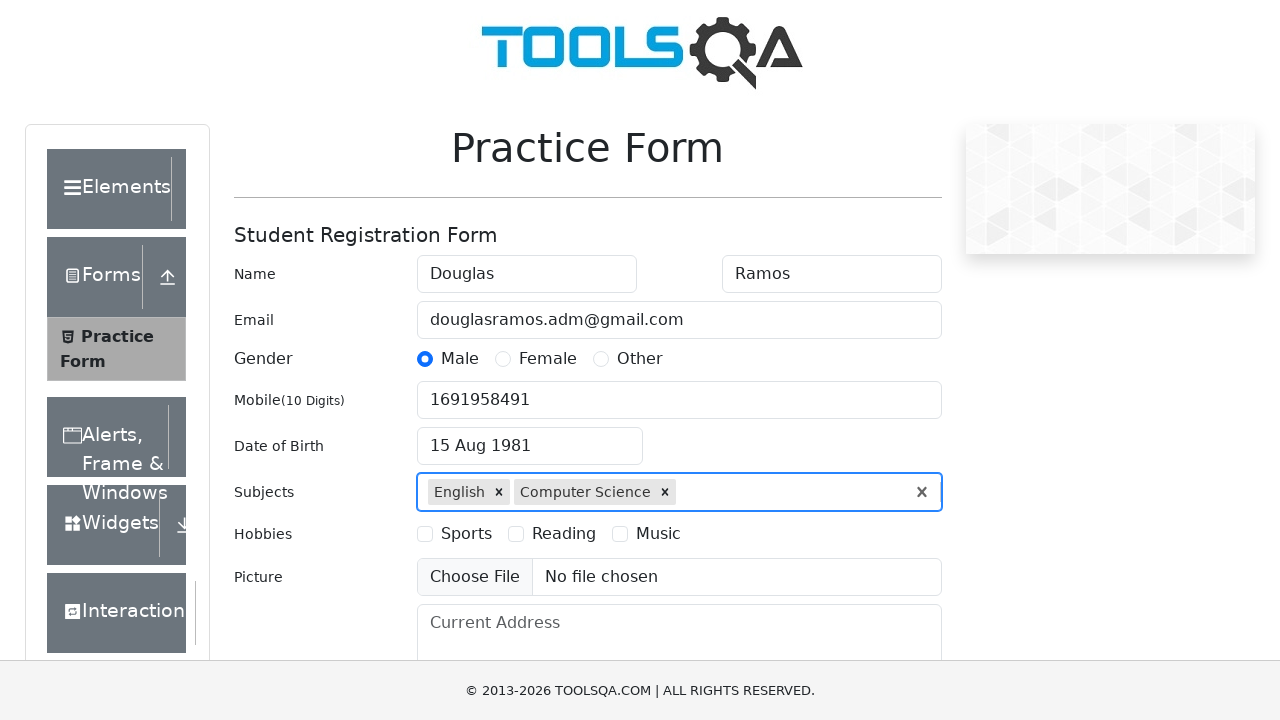

Filled subjects field with 'Maths' on #subjectsInput
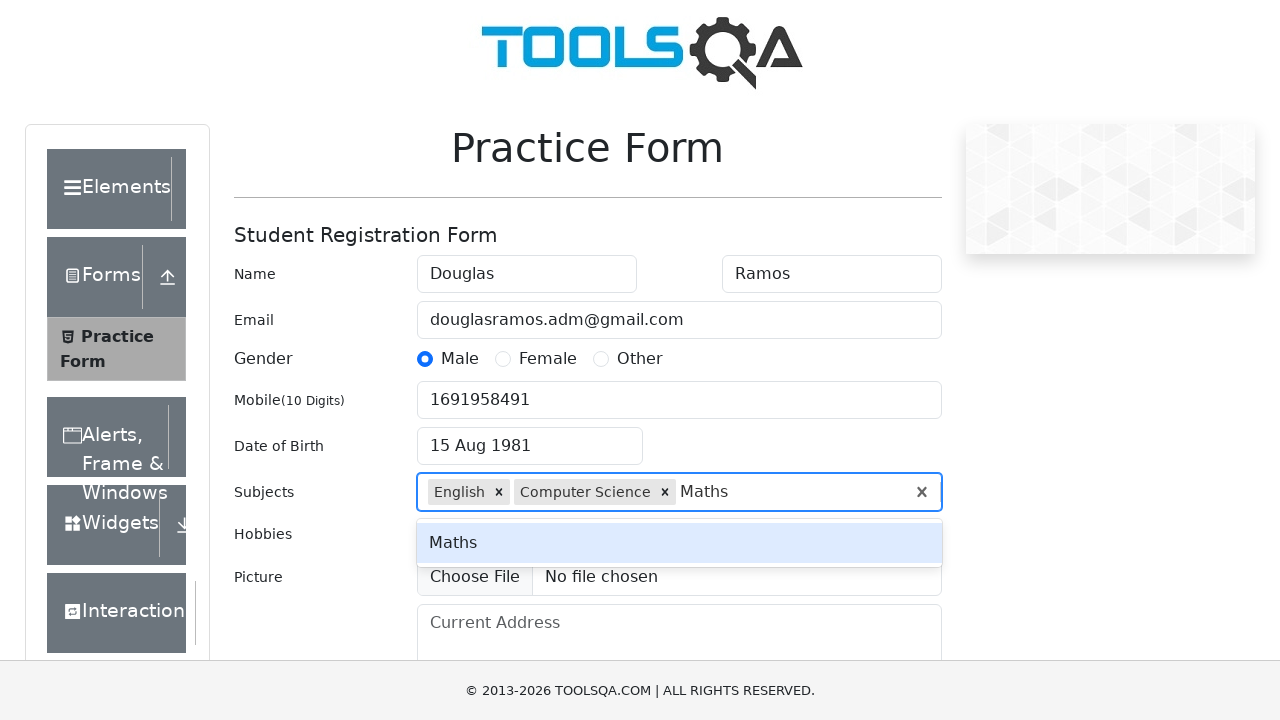

Pressed Enter to add Maths subject
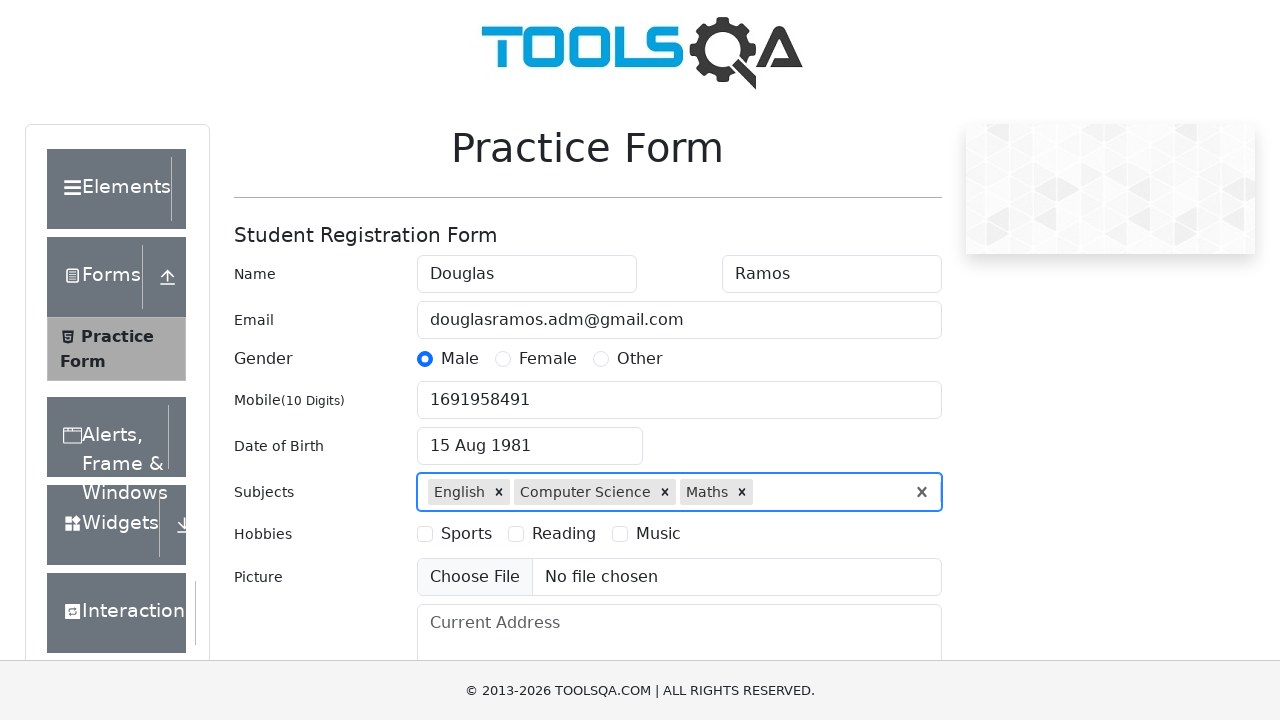

Selected Reading hobby checkbox at (564, 534) on label[for='hobbies-checkbox-2']
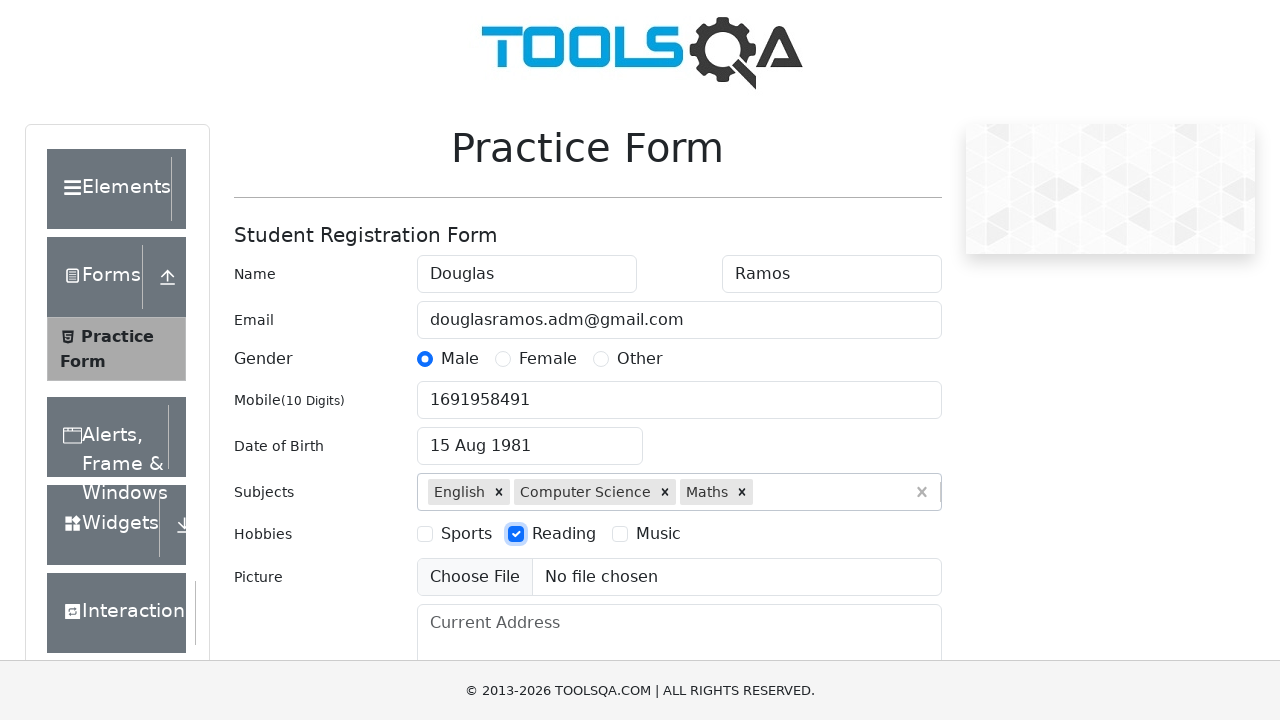

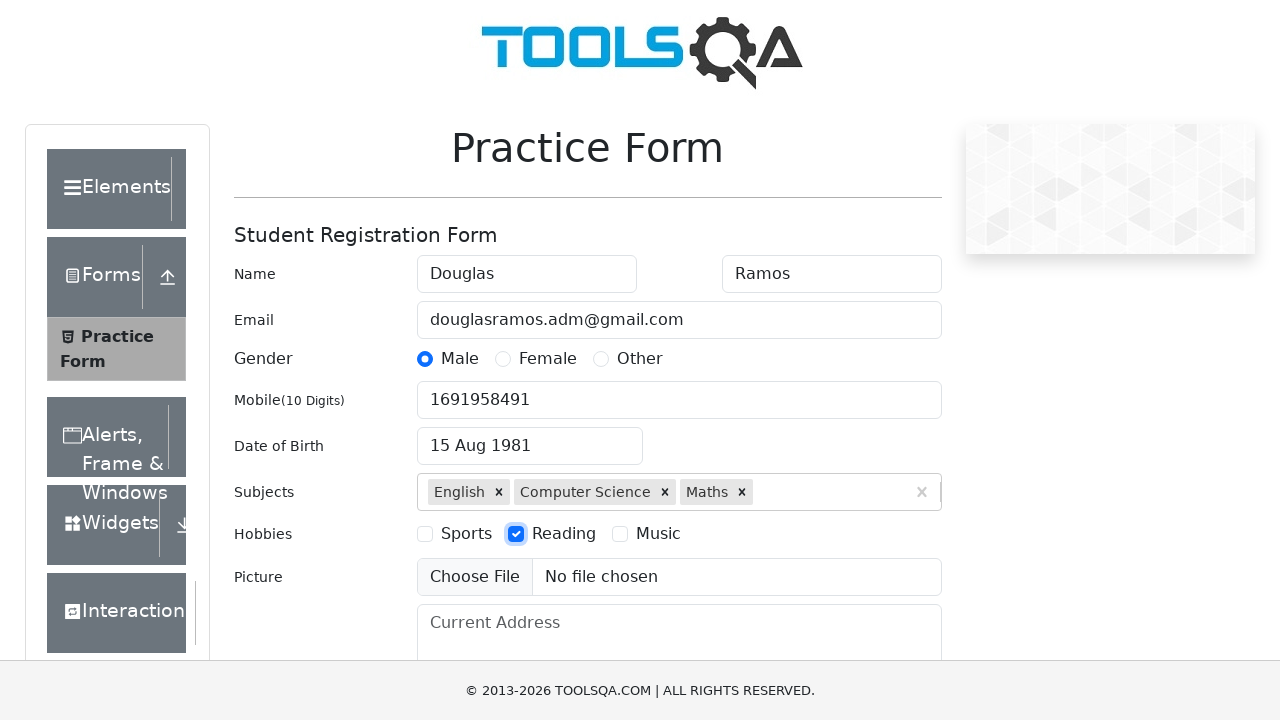